Tests the Input Form Submit demo on LambdaTest Selenium Playground by filling out all form fields (name, email, password, company, website, country, city, addresses, state, zip code) and submitting to verify the success message appears.

Starting URL: https://www.lambdatest.com/selenium-playground

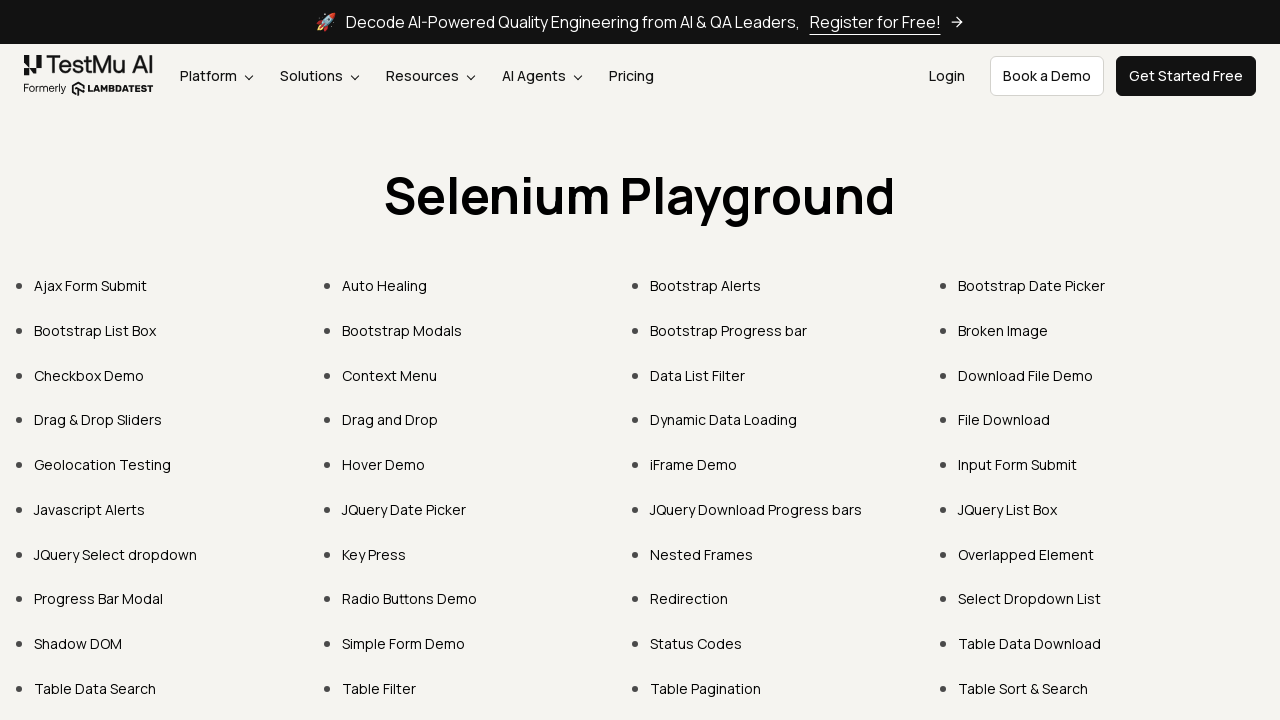

Clicked on Input Form Submit link at (1018, 464) on internal:role=link[name="Input Form Submit"i]
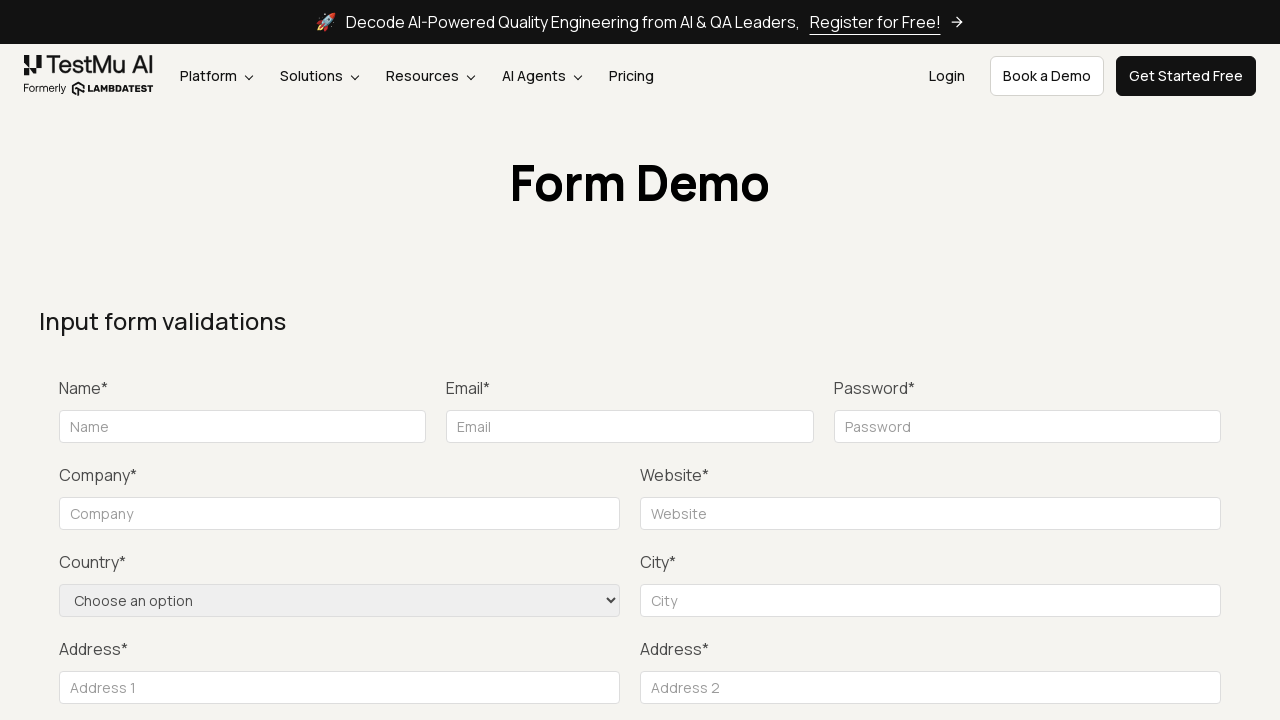

Clicked Submit button to trigger validation at (1131, 360) on internal:role=button[name="Submit"i]
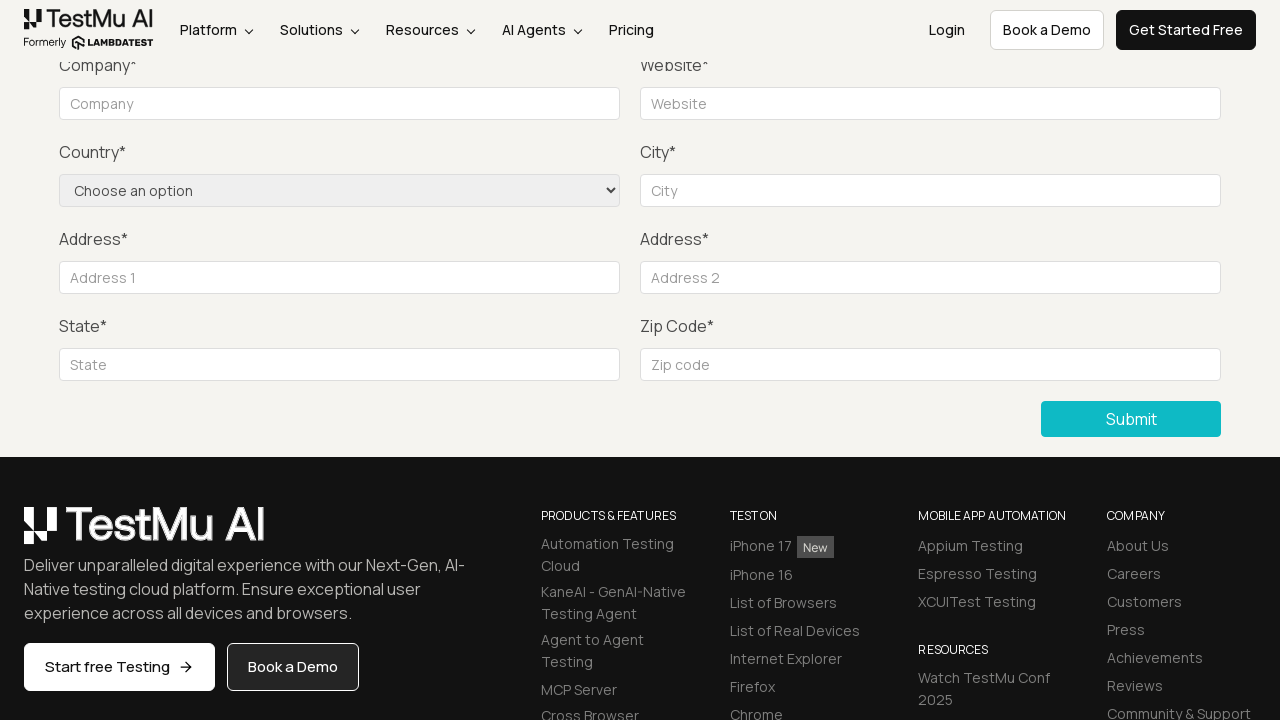

Filled Name field with 'Marcus' on internal:role=textbox[name="Name"i]
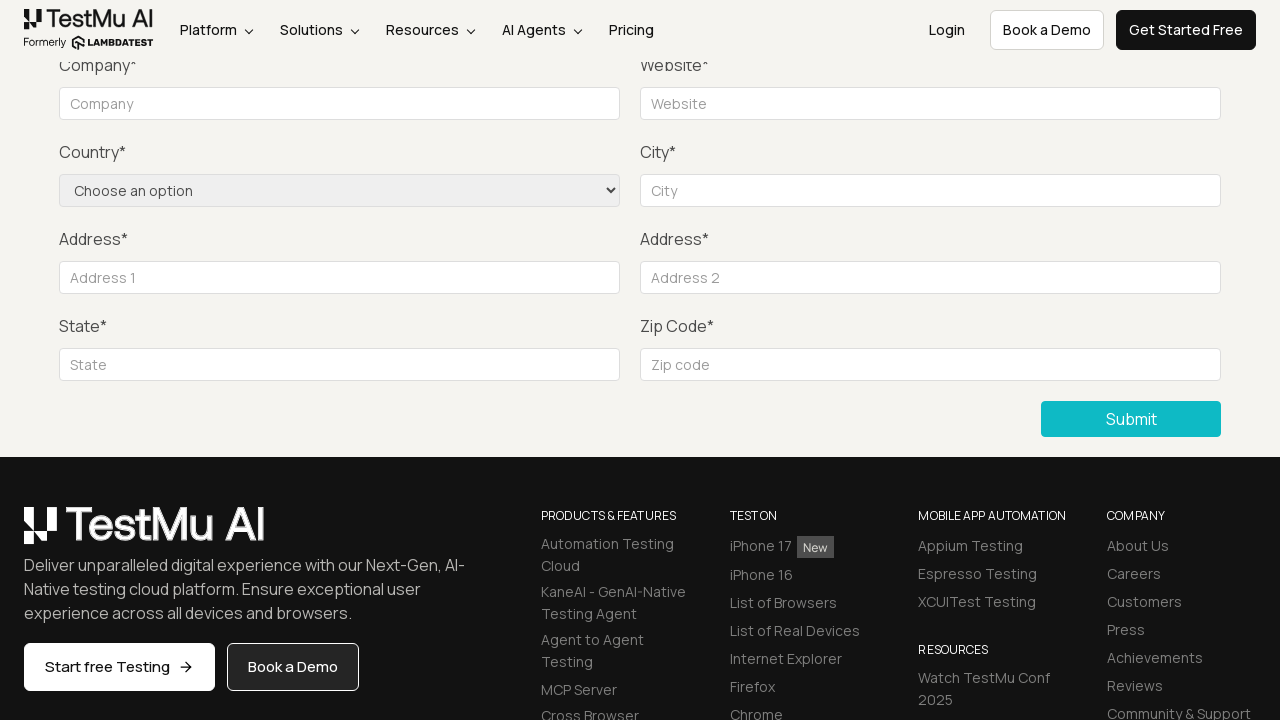

Filled Email field with 'marcus.johnson@example.com' on internal:role=textbox[name="Email*"i]
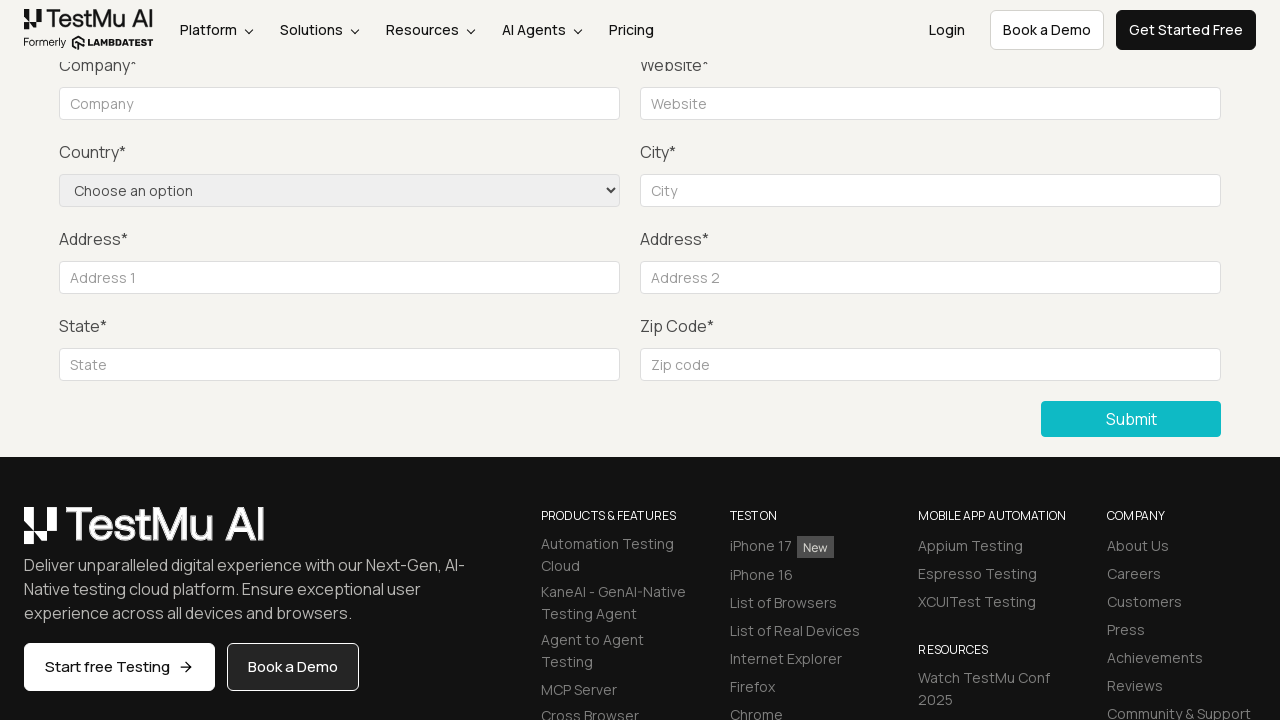

Filled Password field with 'SecurePass123' on internal:role=textbox[name="Password*"i]
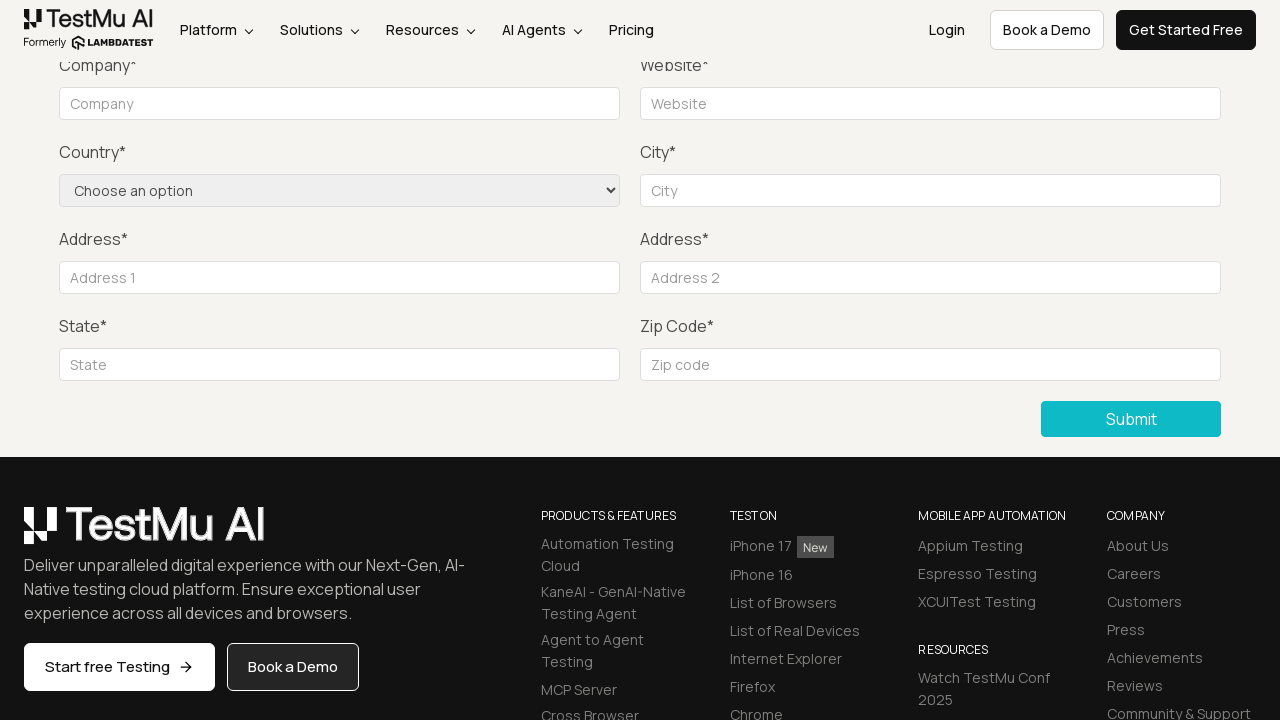

Filled Company field with 'TechCorp Inc' on internal:role=textbox[name="Company"i]
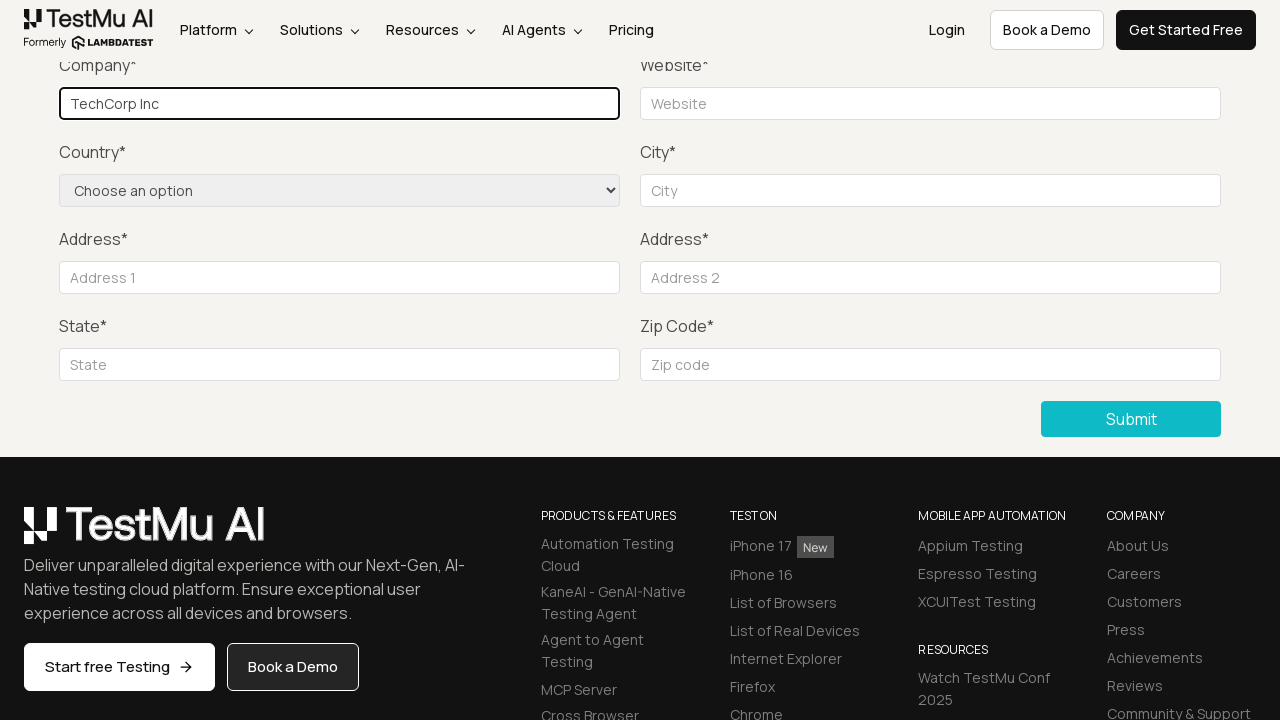

Filled Website field with 'techcorp.com' on internal:role=textbox[name="Website"i]
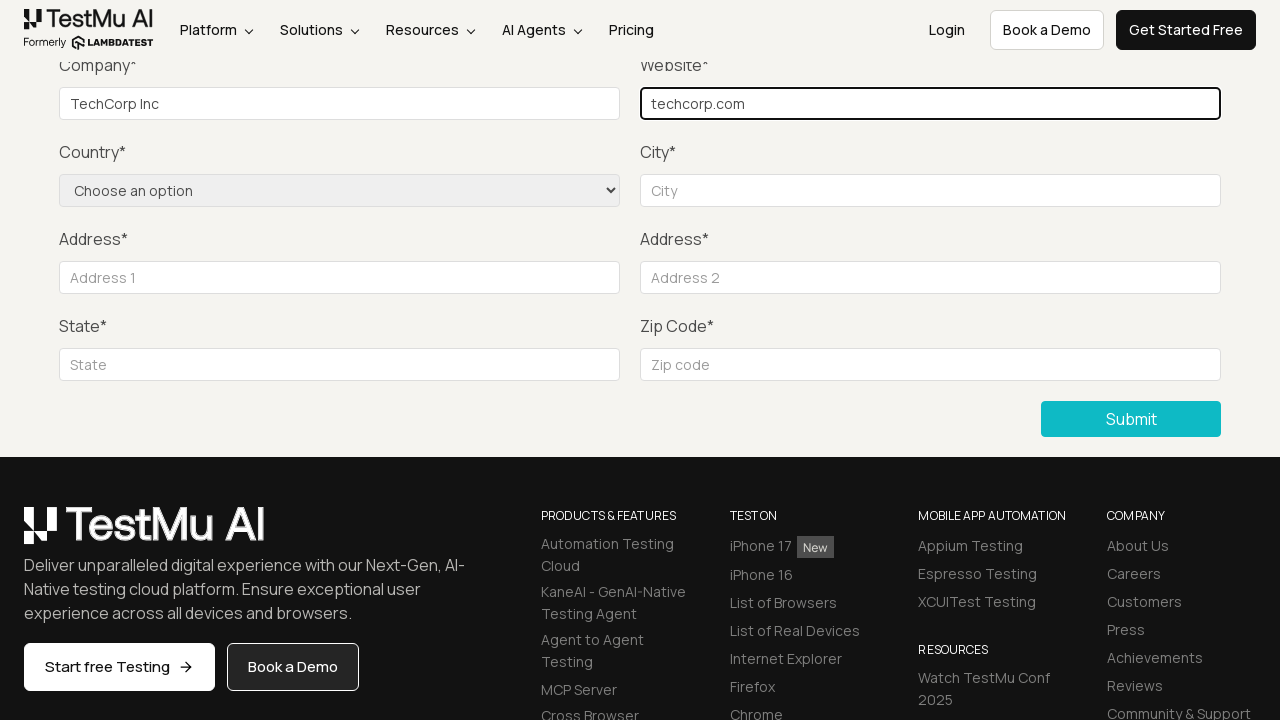

Selected 'US' from country dropdown on internal:role=combobox
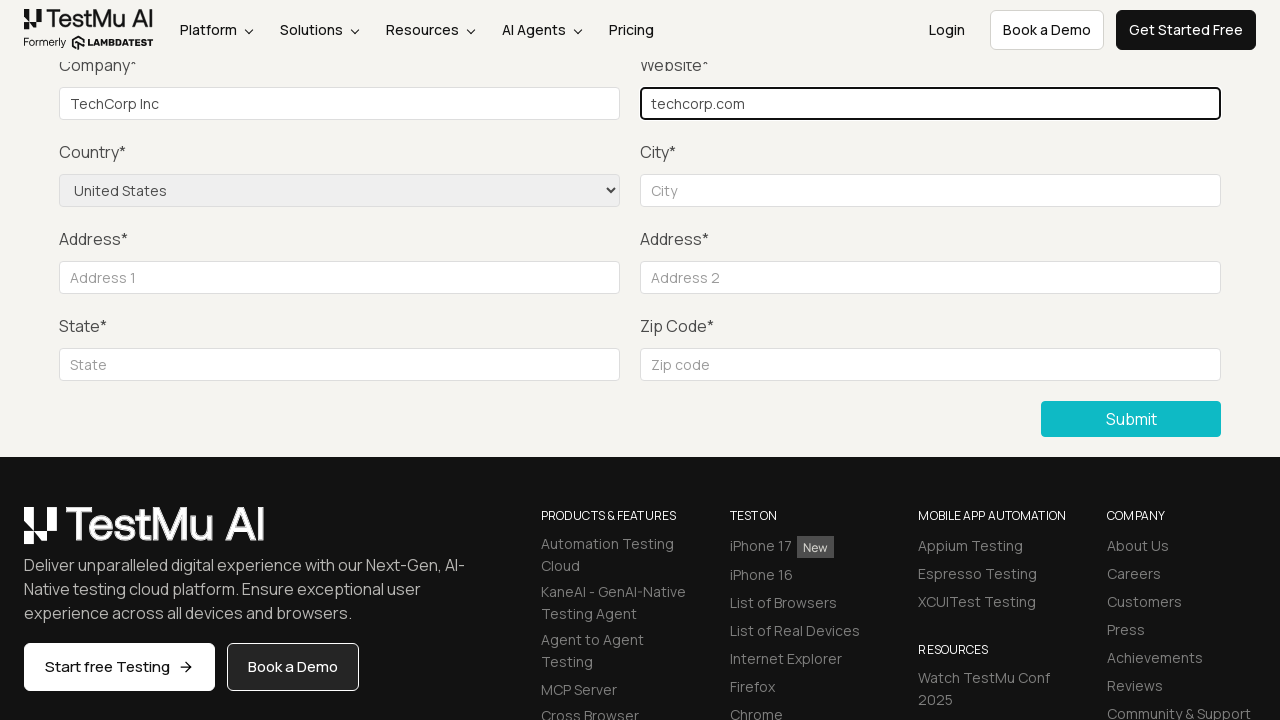

Filled City field with 'Seattle' on internal:role=textbox[name="City"s]
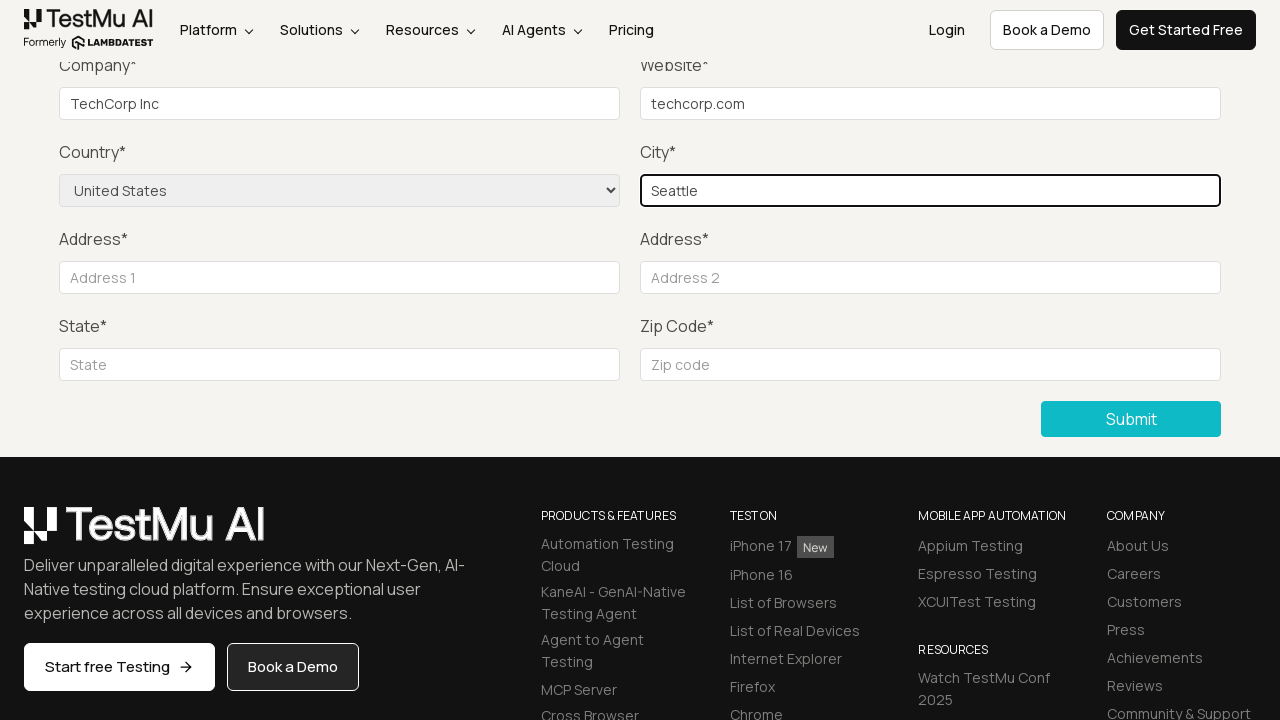

Filled Address 1 field with '742 Evergreen Terrace' on internal:role=textbox[name="Address 1"i]
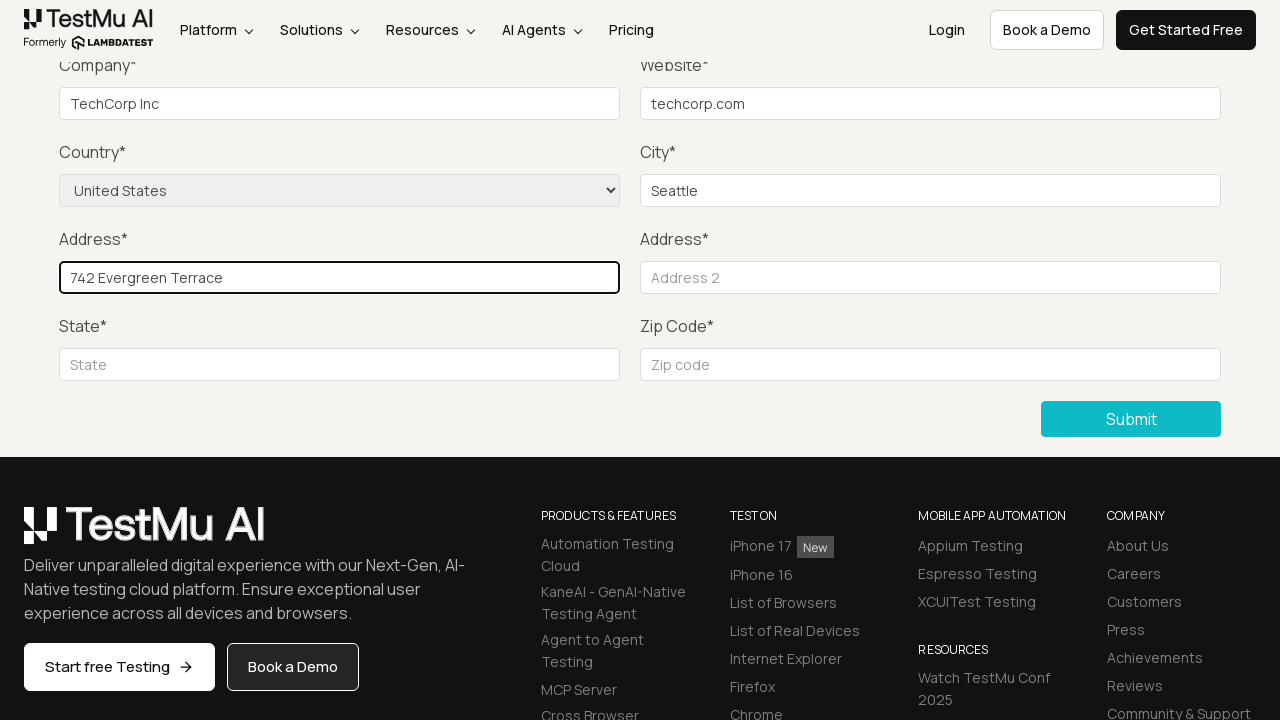

Filled Address 2 field with 'Apt 201' on internal:role=textbox[name="Address 2"i]
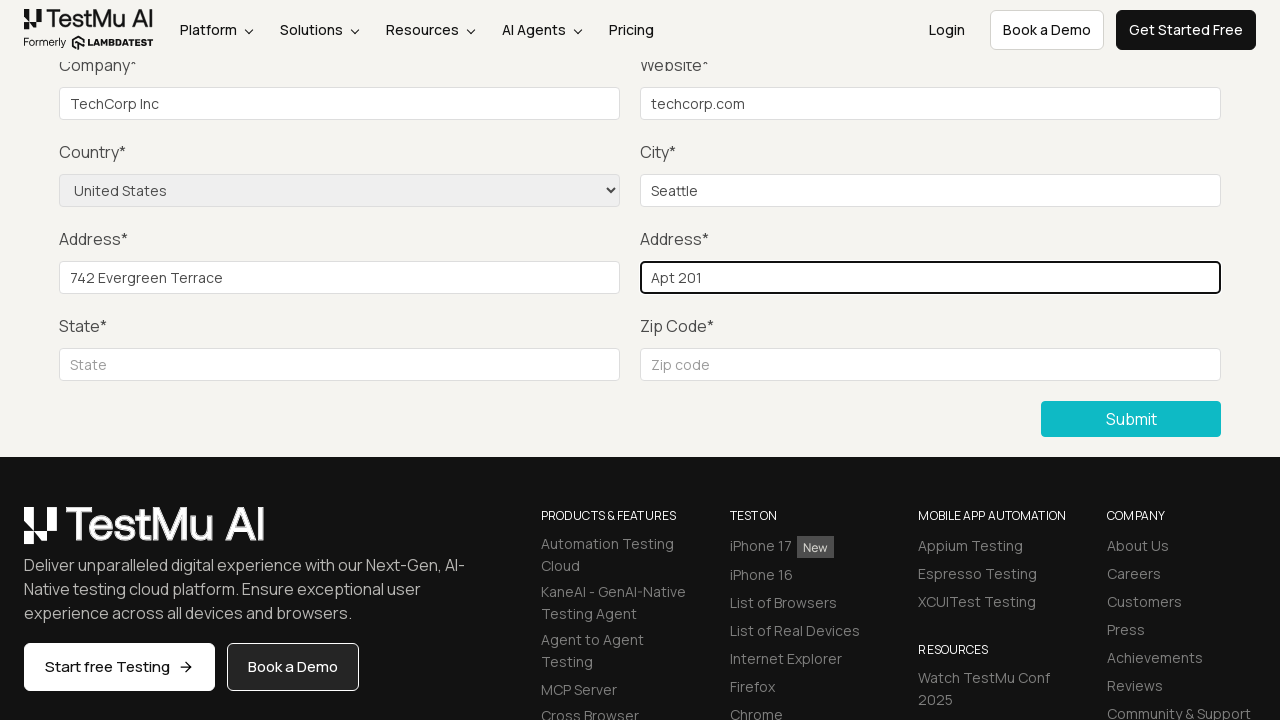

Filled State field with 'Washington' on internal:role=textbox[name="City* State*"i]
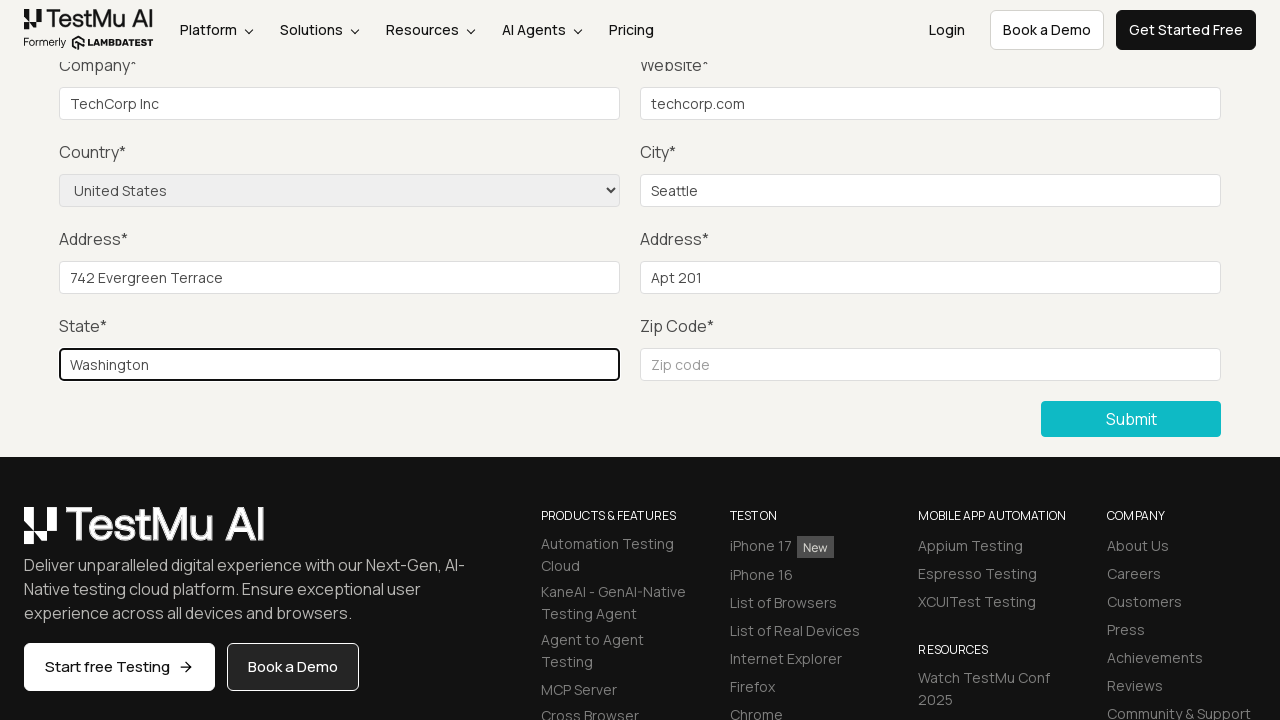

Filled Zip Code field with '98101' on internal:role=textbox[name="Zip Code*"i]
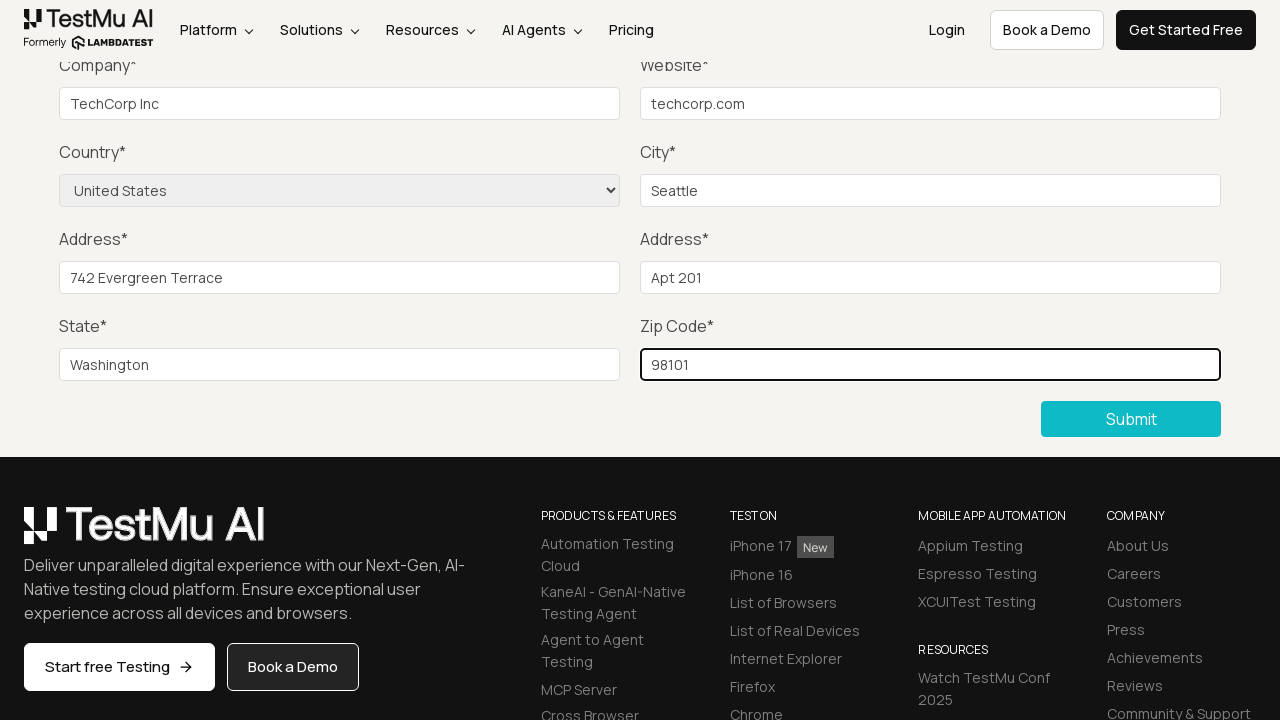

Clicked Submit button to submit the form at (1131, 419) on internal:role=button[name="Submit"i]
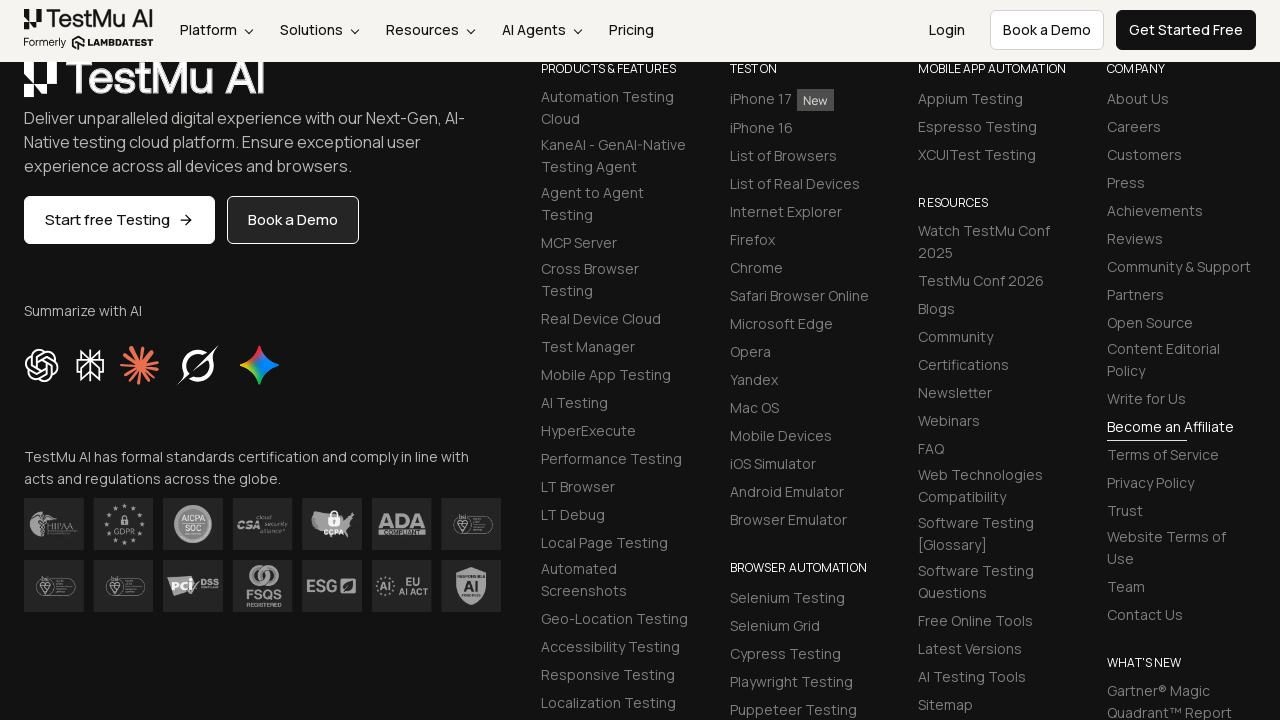

Verified success message 'Thanks for contacting us, we' appears at (640, 360) on internal:text="Thanks for contacting us, we"i
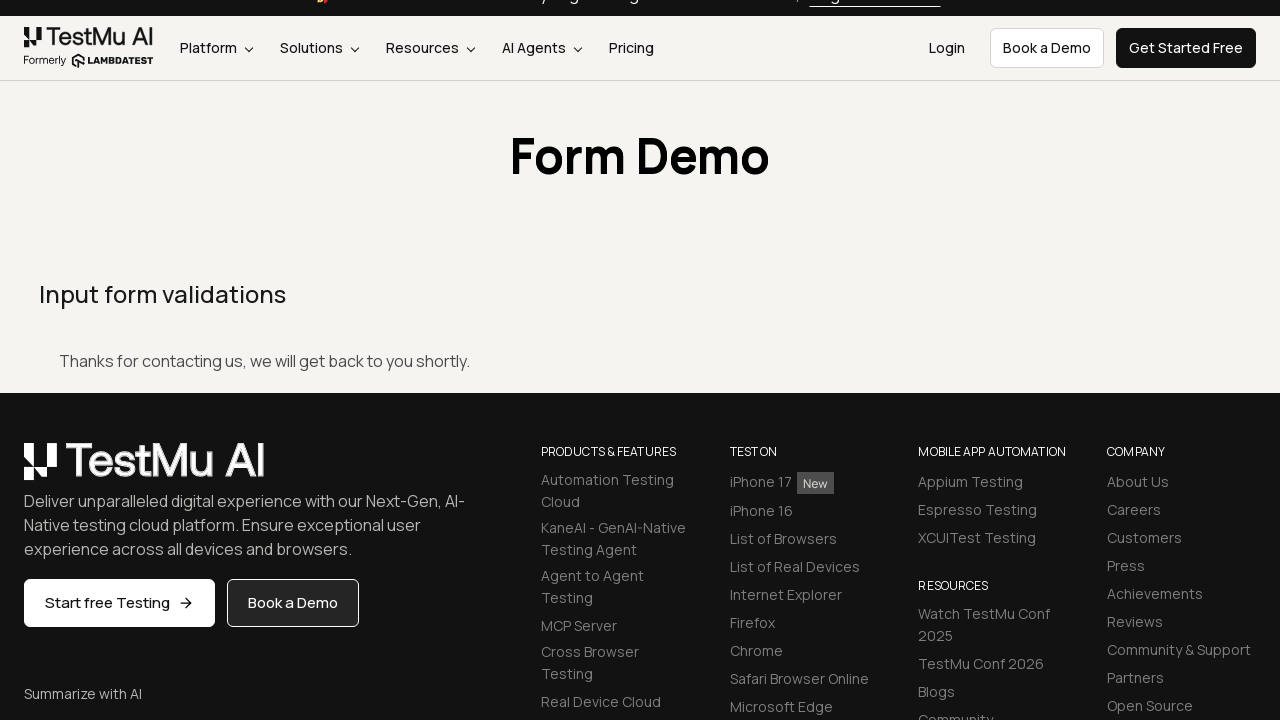

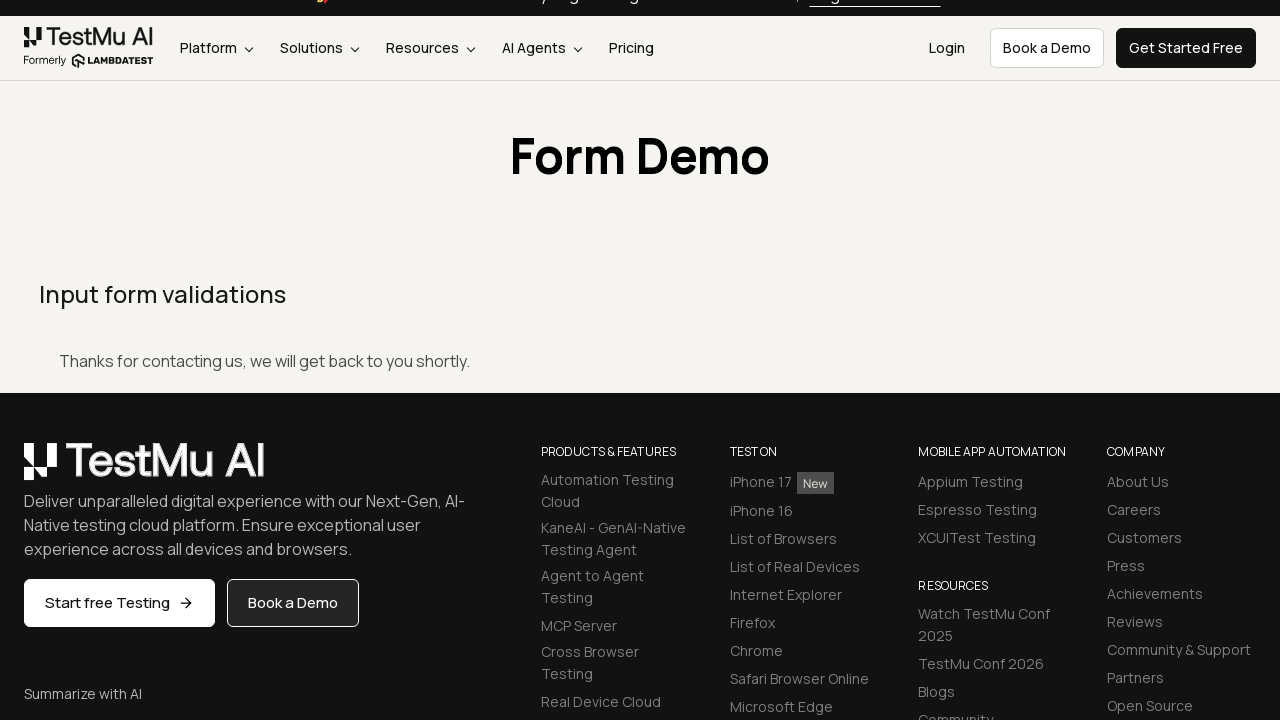